Tests the BMI calculator by entering age, selecting gender, inputting height and weight values, then calculating and clearing the result

Starting URL: https://www.calculator.net/bmi-calculator.html?ctype=metric

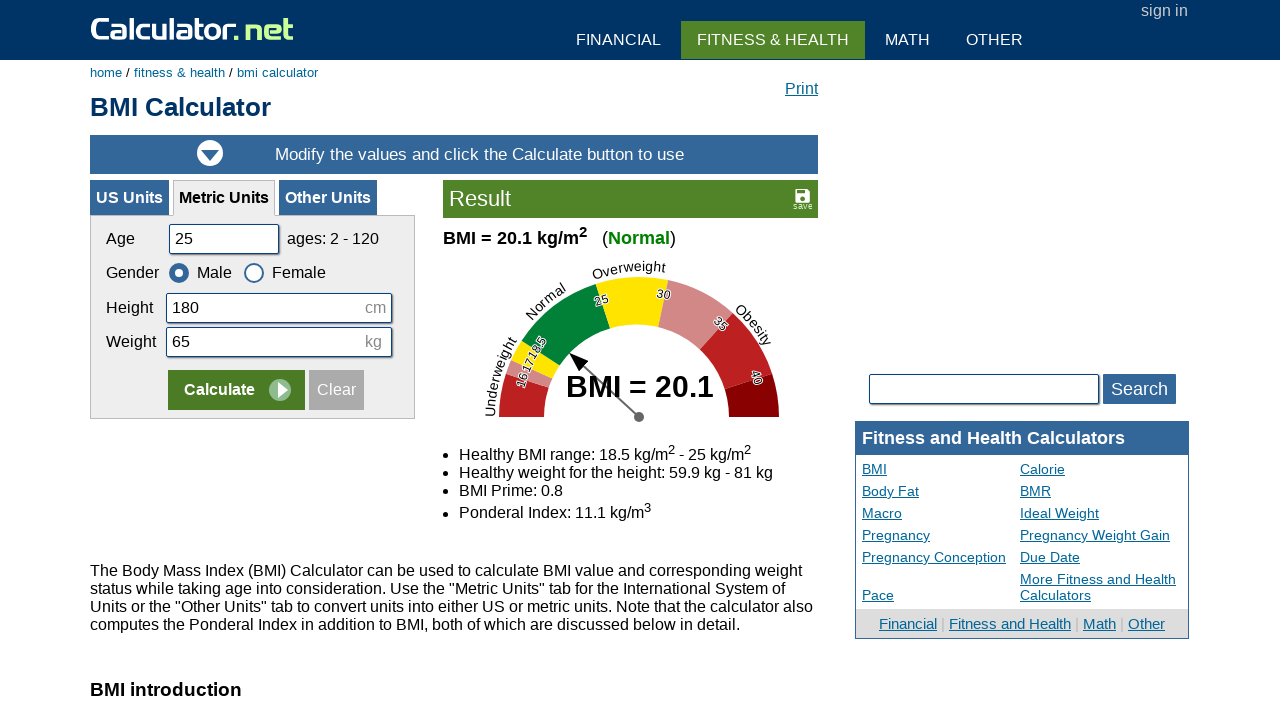

Cleared age field on #cage
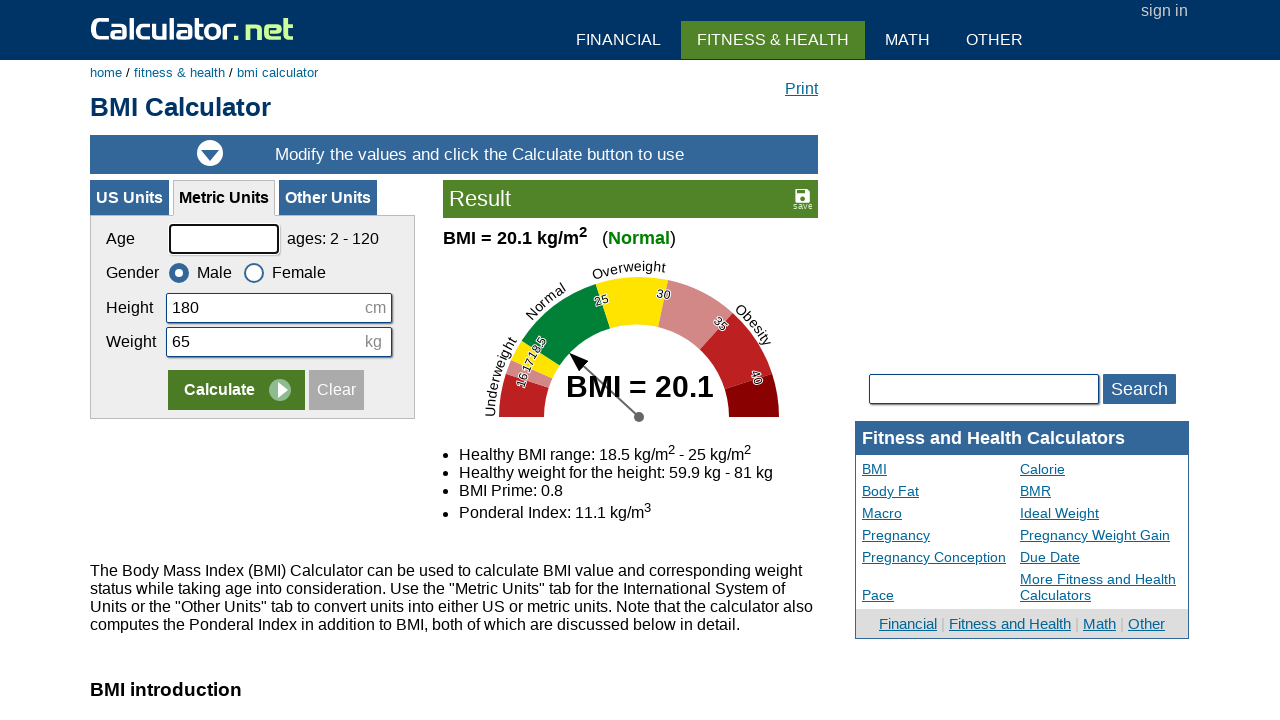

Filled age field with '20' on #cage
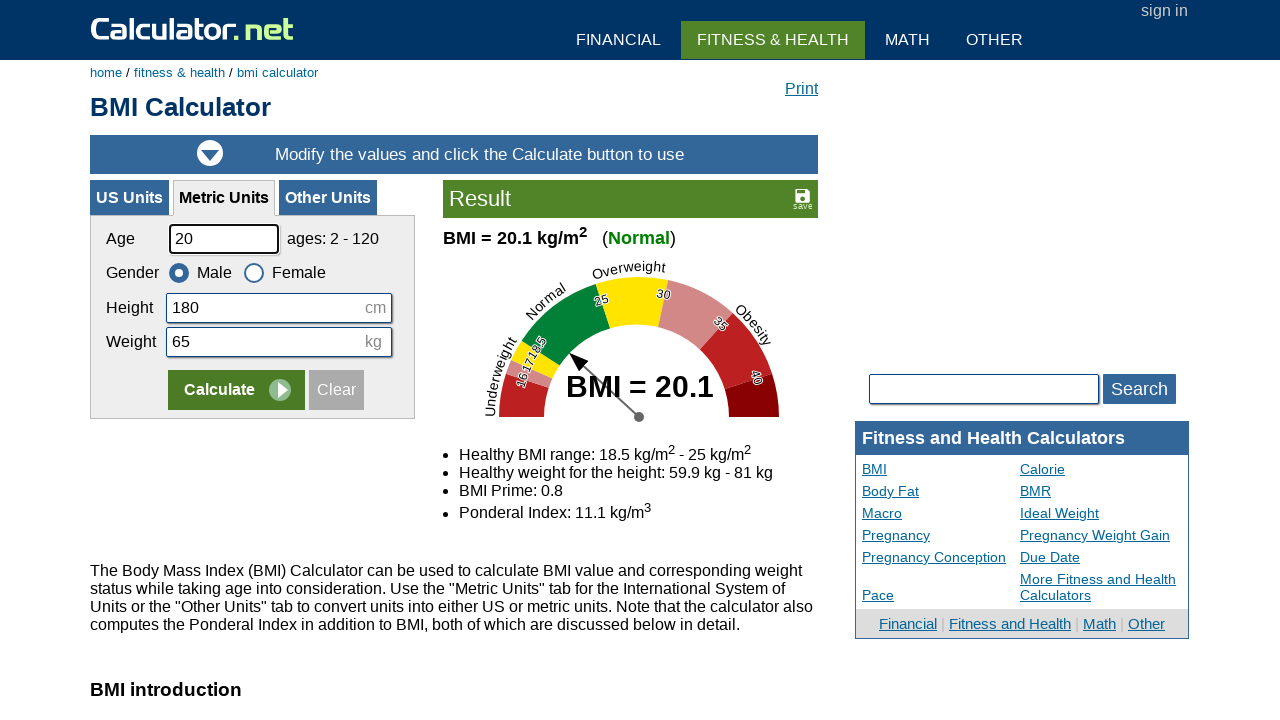

Selected gender from dropdown at (200, 272) on .cbcontainer
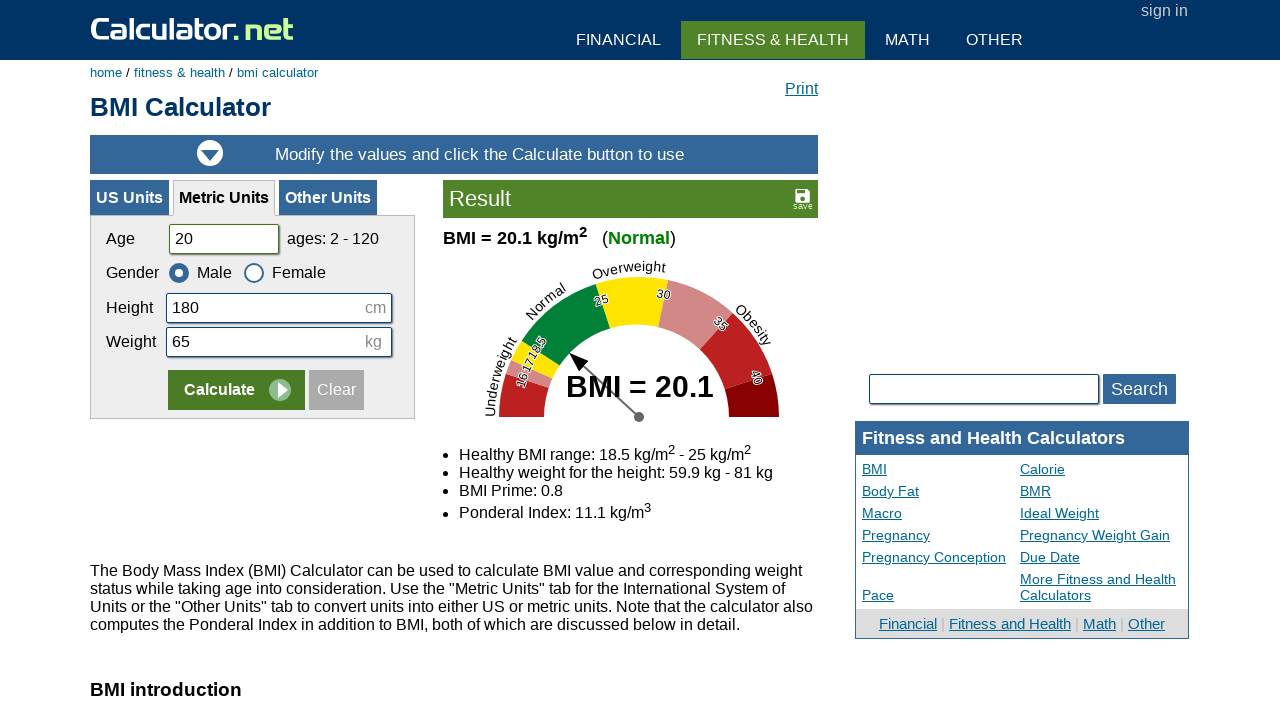

Cleared height field on #cheightmeter
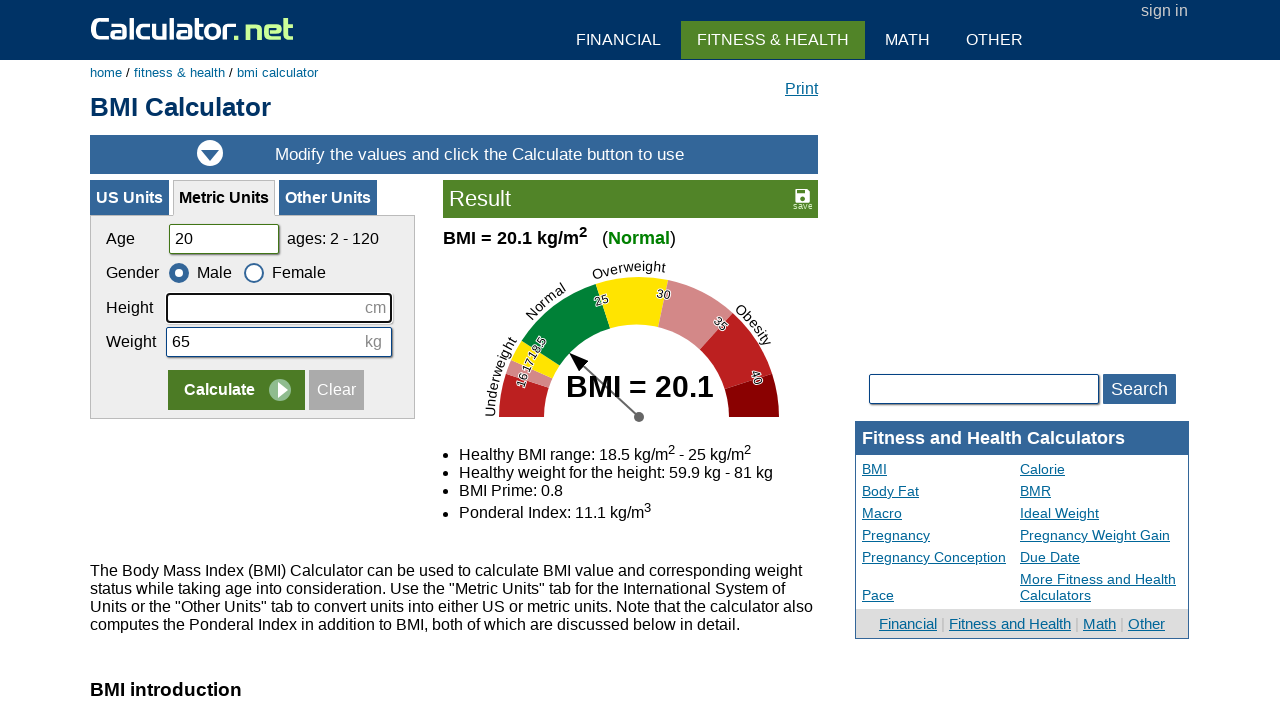

Filled height field with '180' cm on #cheightmeter
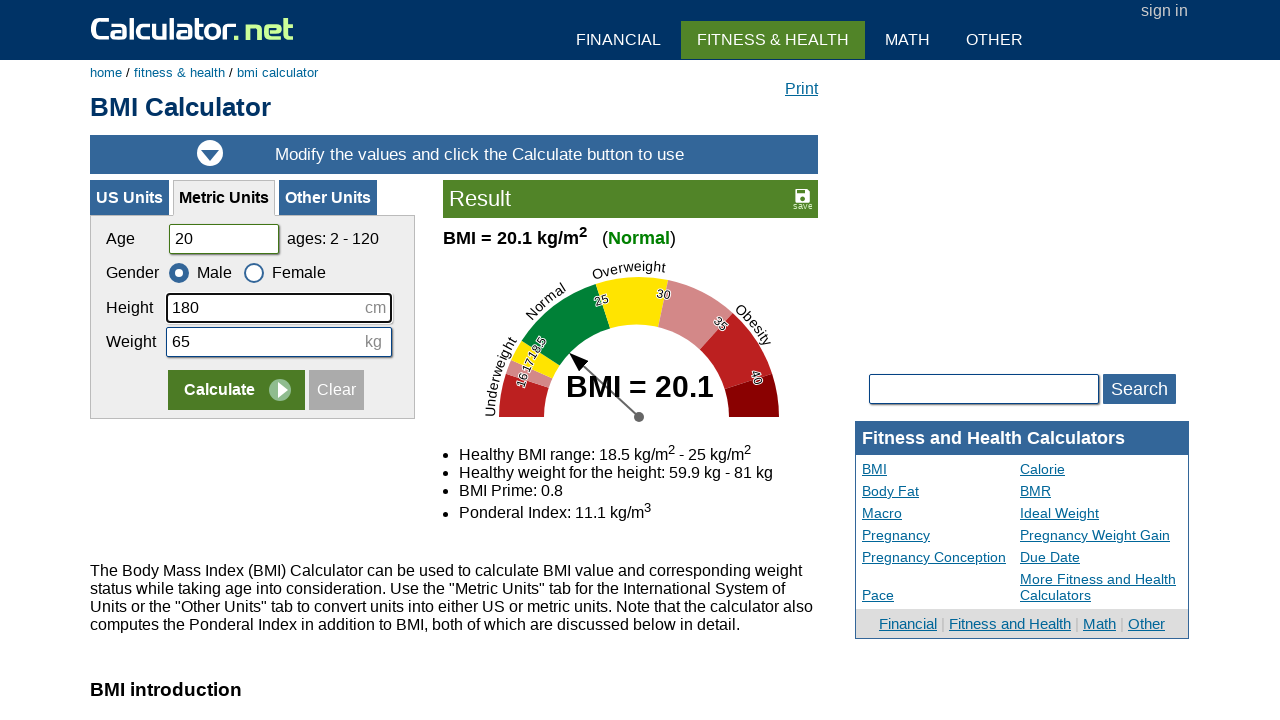

Cleared weight field on #ckg
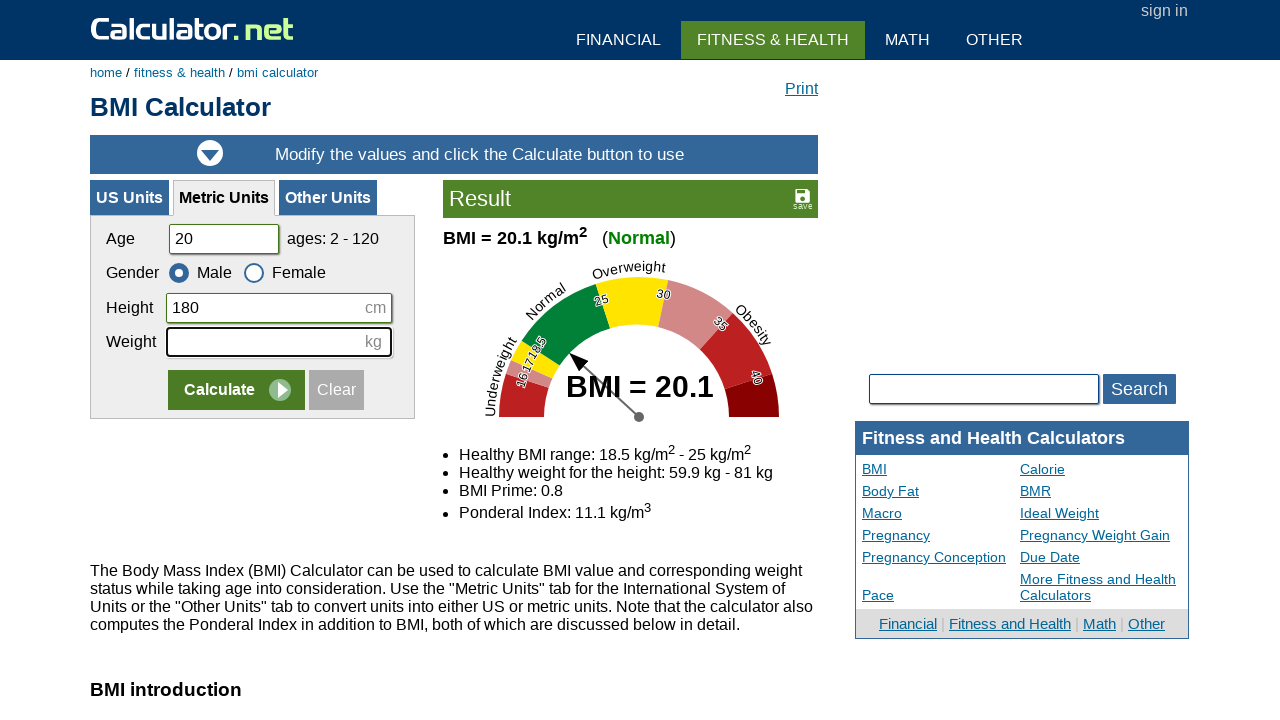

Filled weight field with '60' kg on #ckg
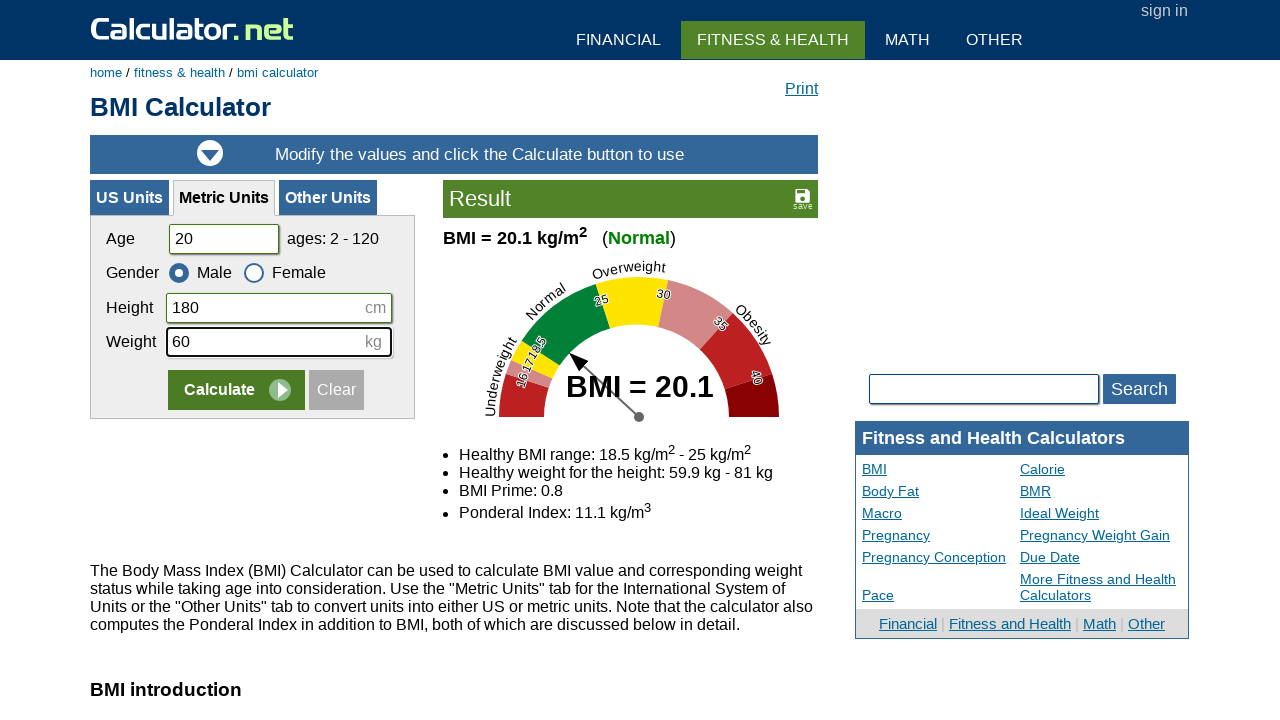

Clicked Calculate button at (236, 390) on input[value='Calculate']
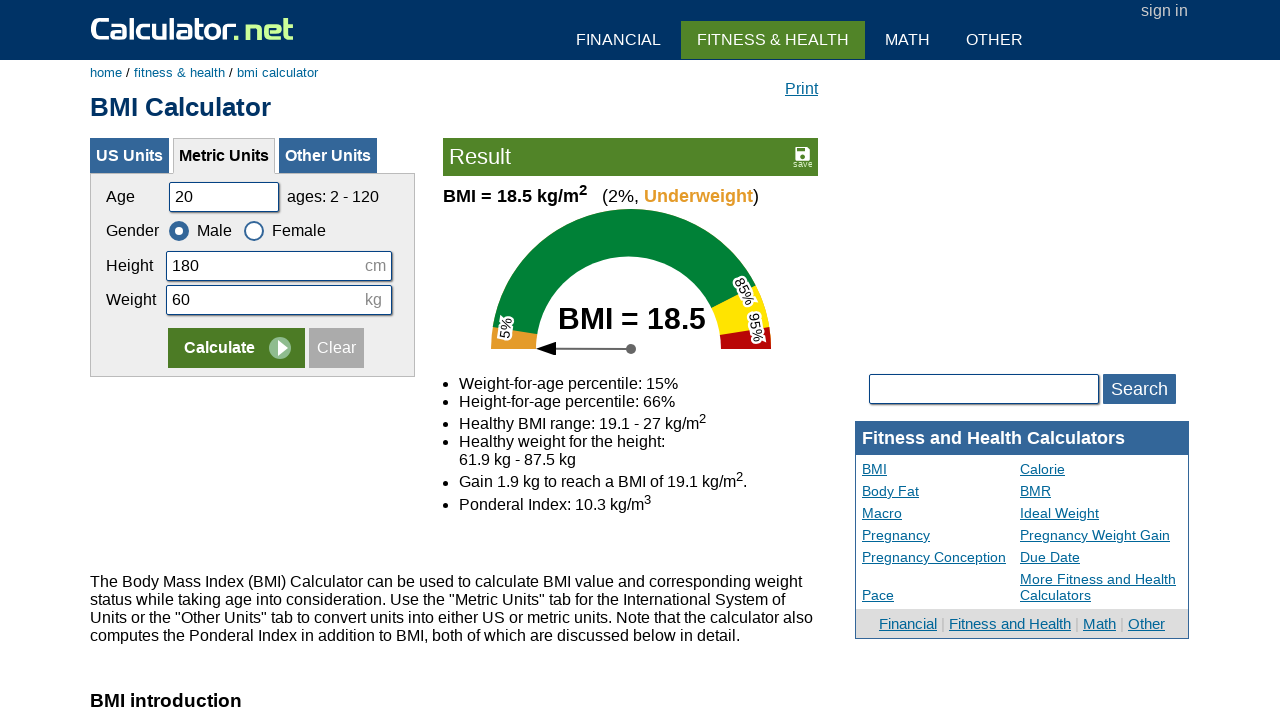

BMI result appeared on page
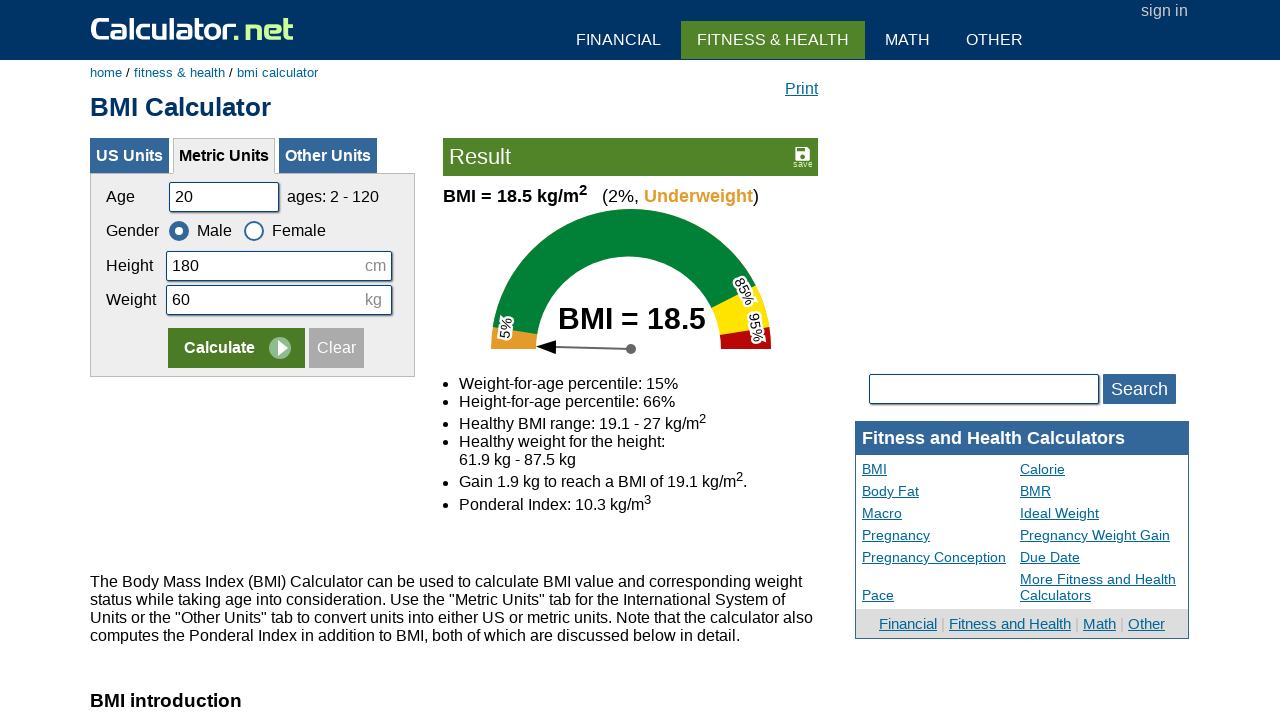

Clicked Clear button to reset calculator at (336, 348) on input[value='Clear']
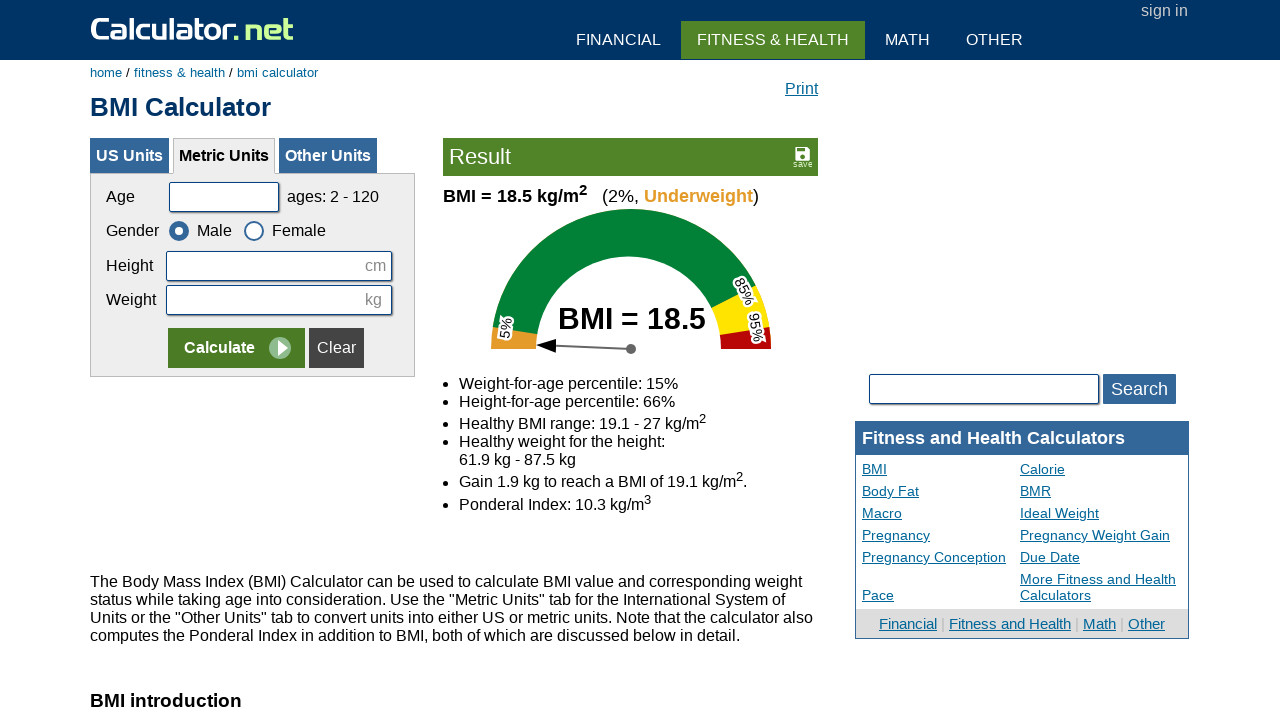

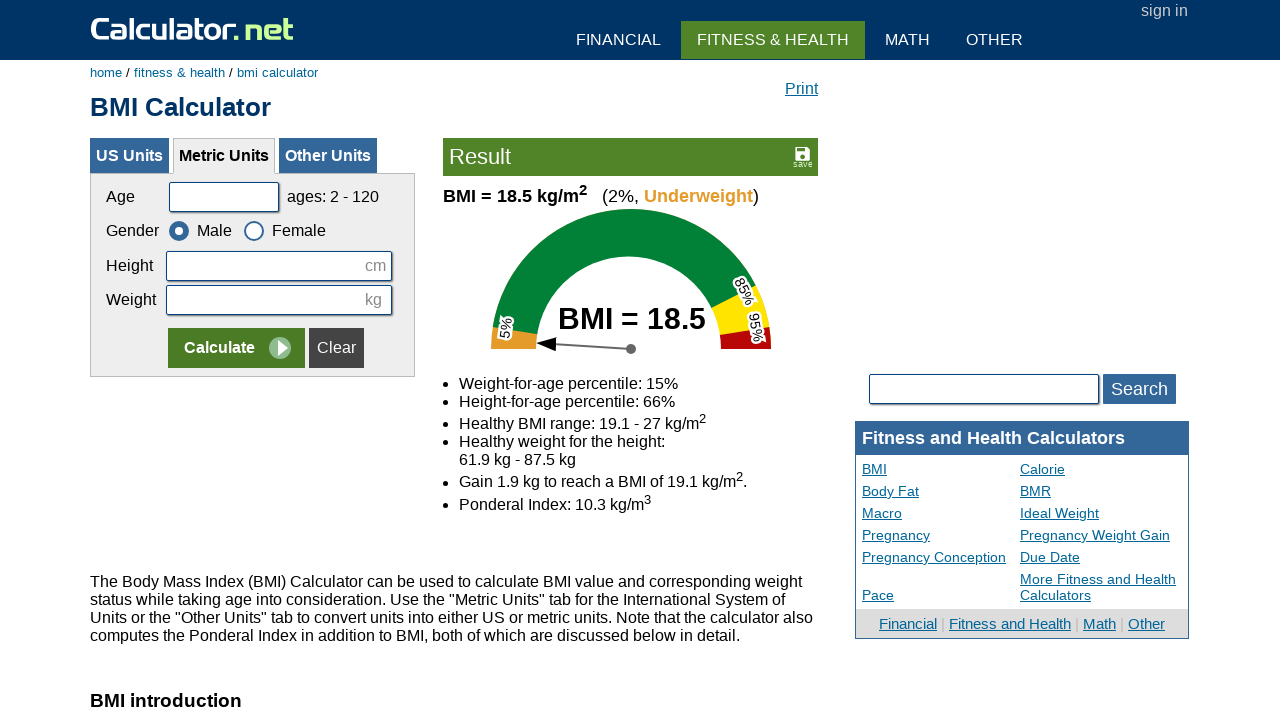